Tests form validation by submitting a student registration form with the first name field intentionally left empty, filling all other fields, to verify form behavior with incomplete data.

Starting URL: https://demoqa.com/automation-practice-form

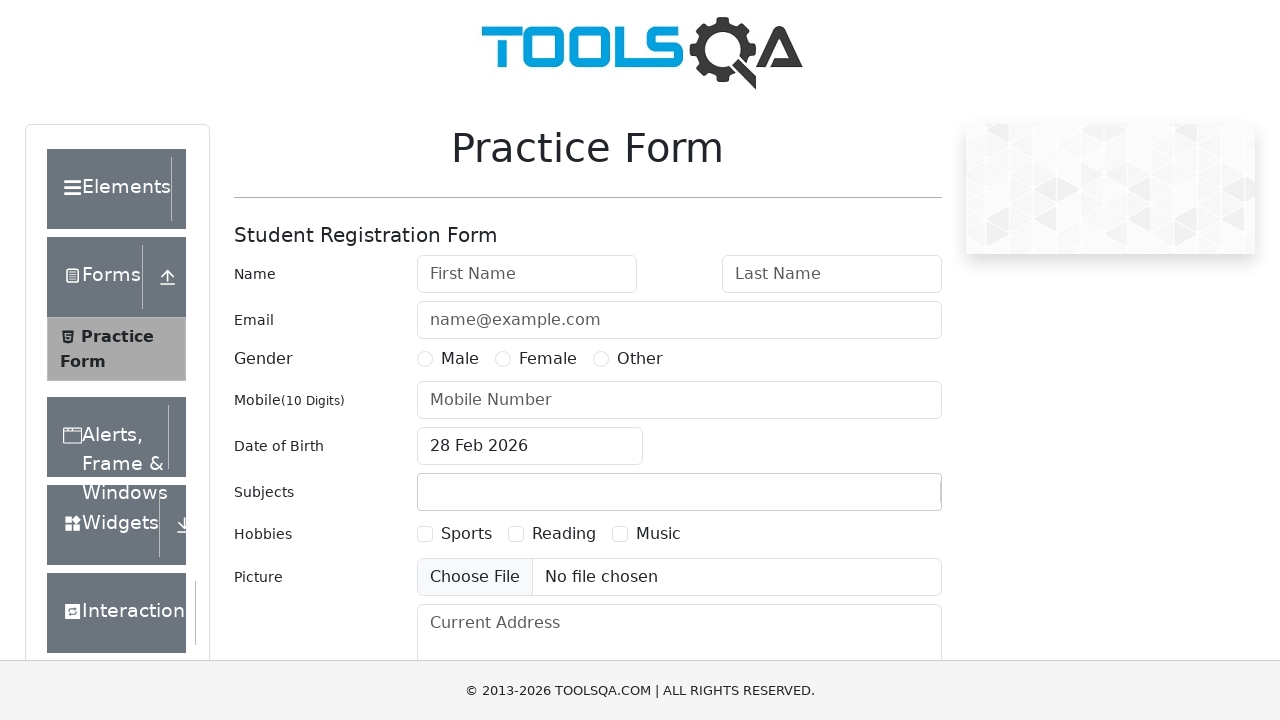

Filled last name field with 'Williams' on #lastName
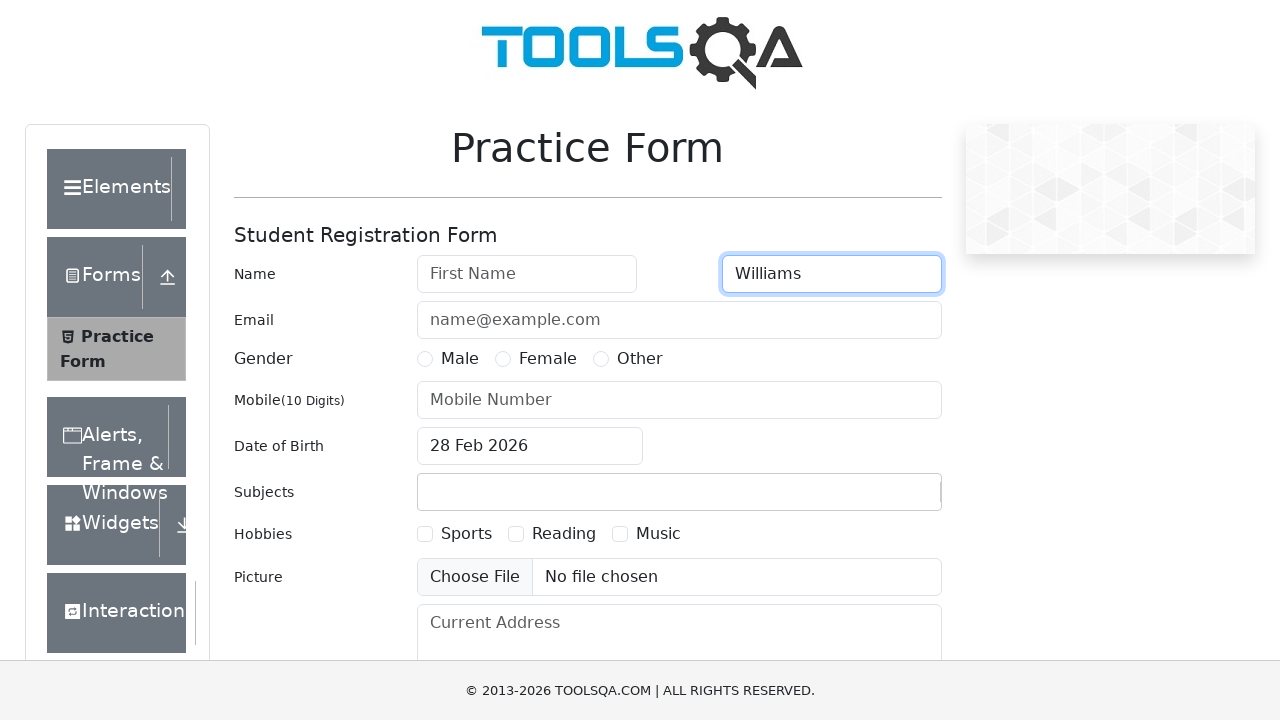

Filled email field with 'sarah.williams@testdomain.org' on #userEmail
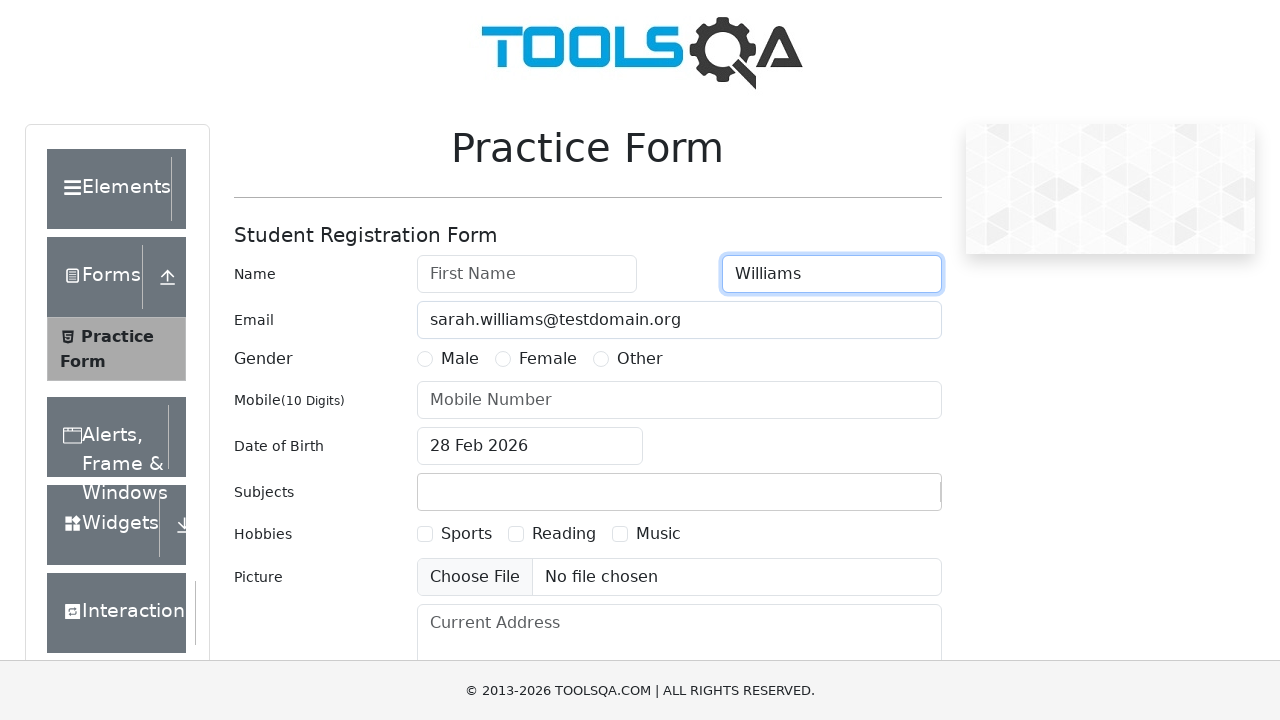

Selected 'Other' gender option at (640, 359) on input[name=gender][value=Other] ~ label
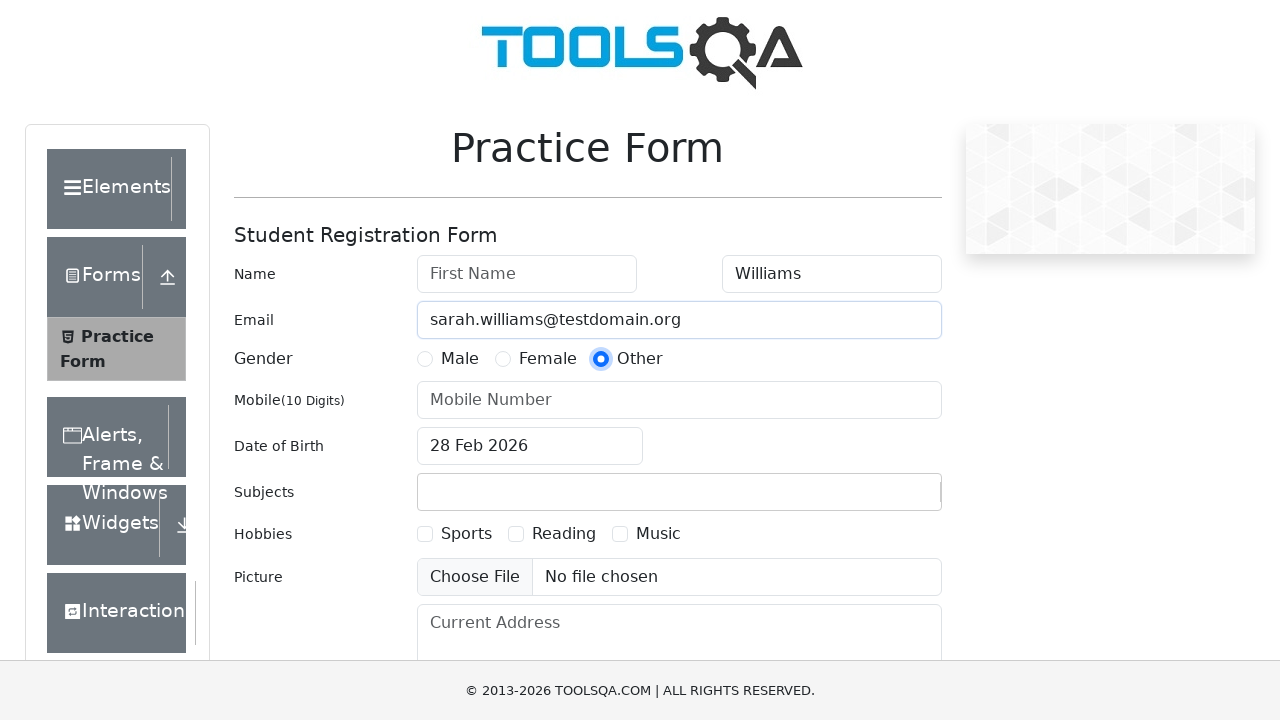

Filled mobile number field with '9156327840' on #userNumber
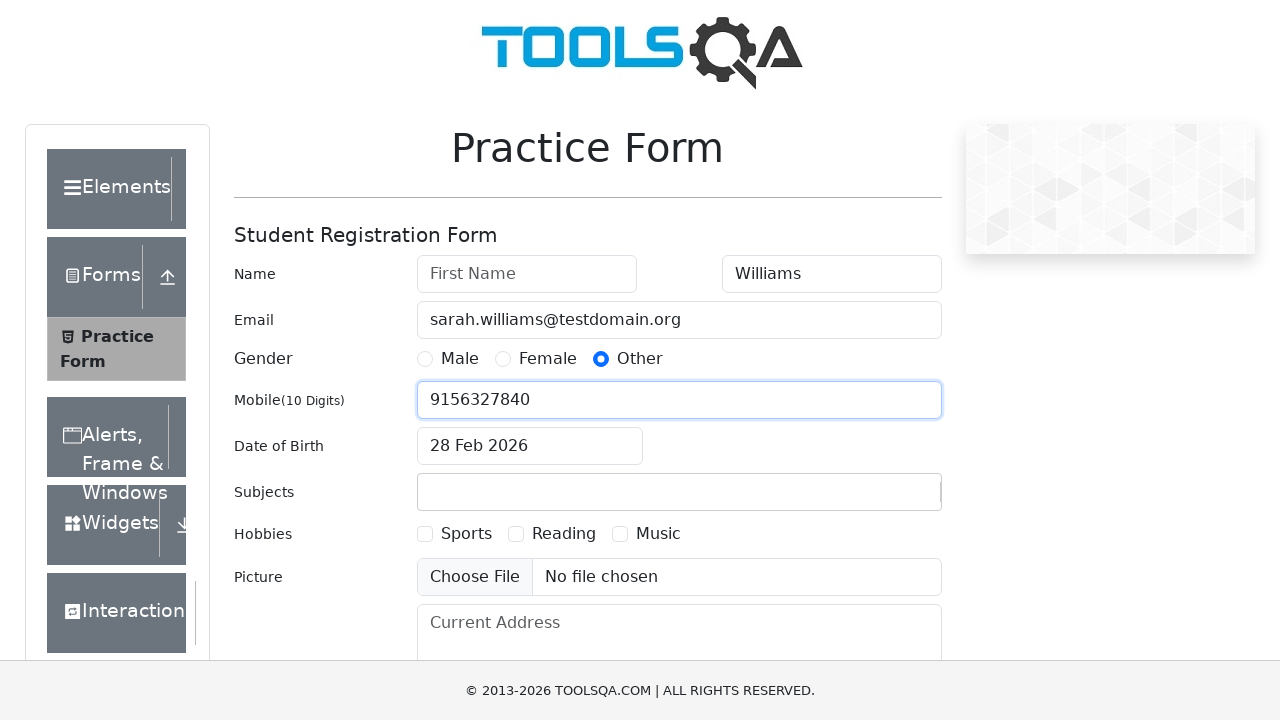

Clicked date of birth input field at (530, 446) on #dateOfBirthInput
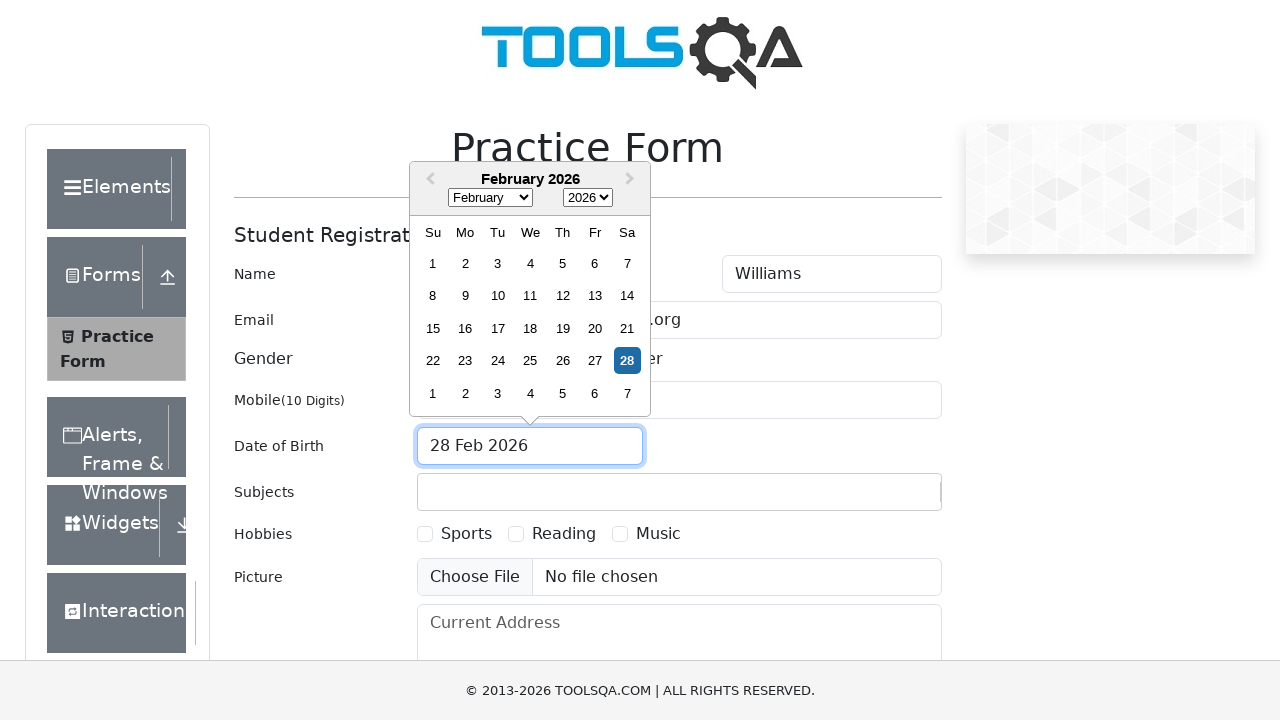

Selected all text in date of birth field
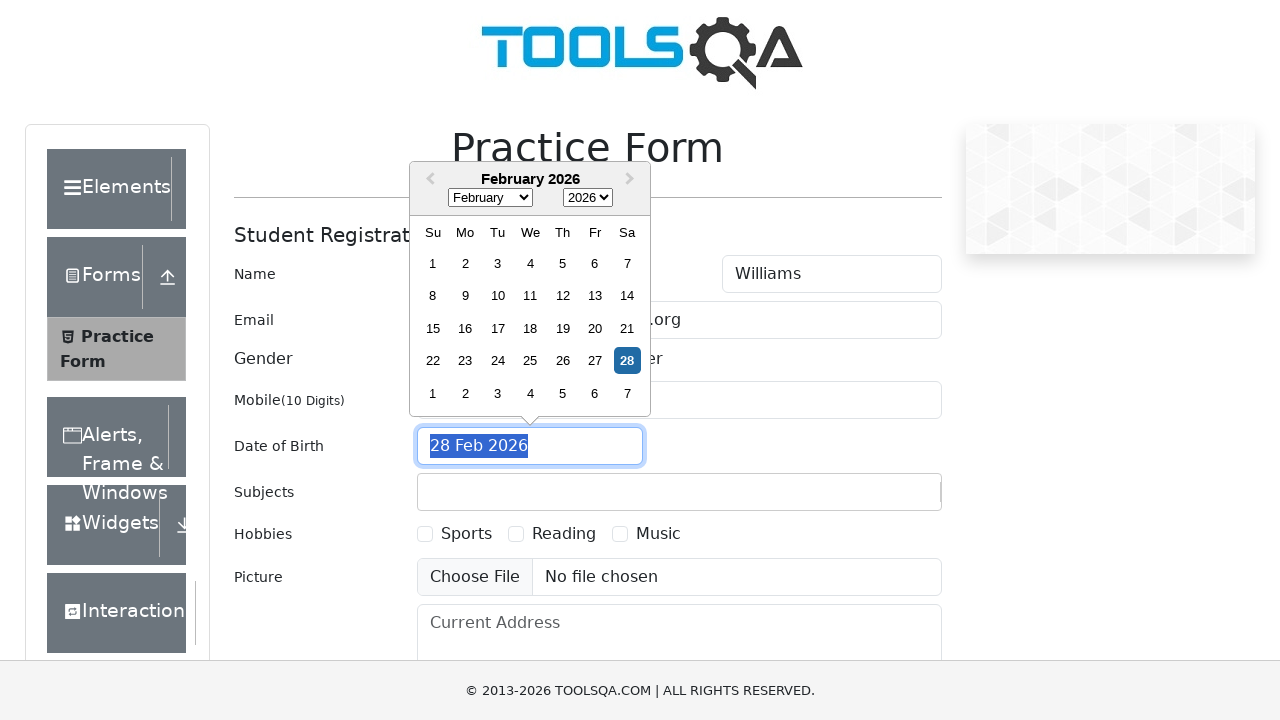

Typed date of birth '22 July 1998'
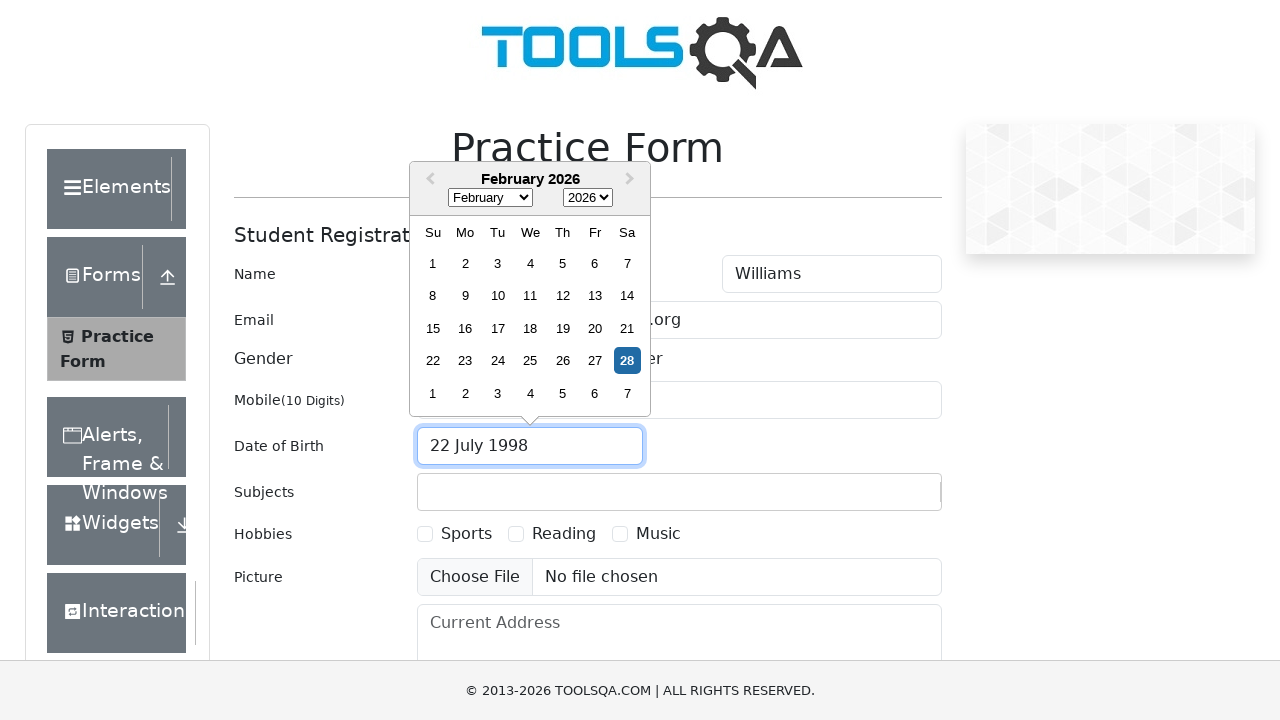

Confirmed date of birth entry
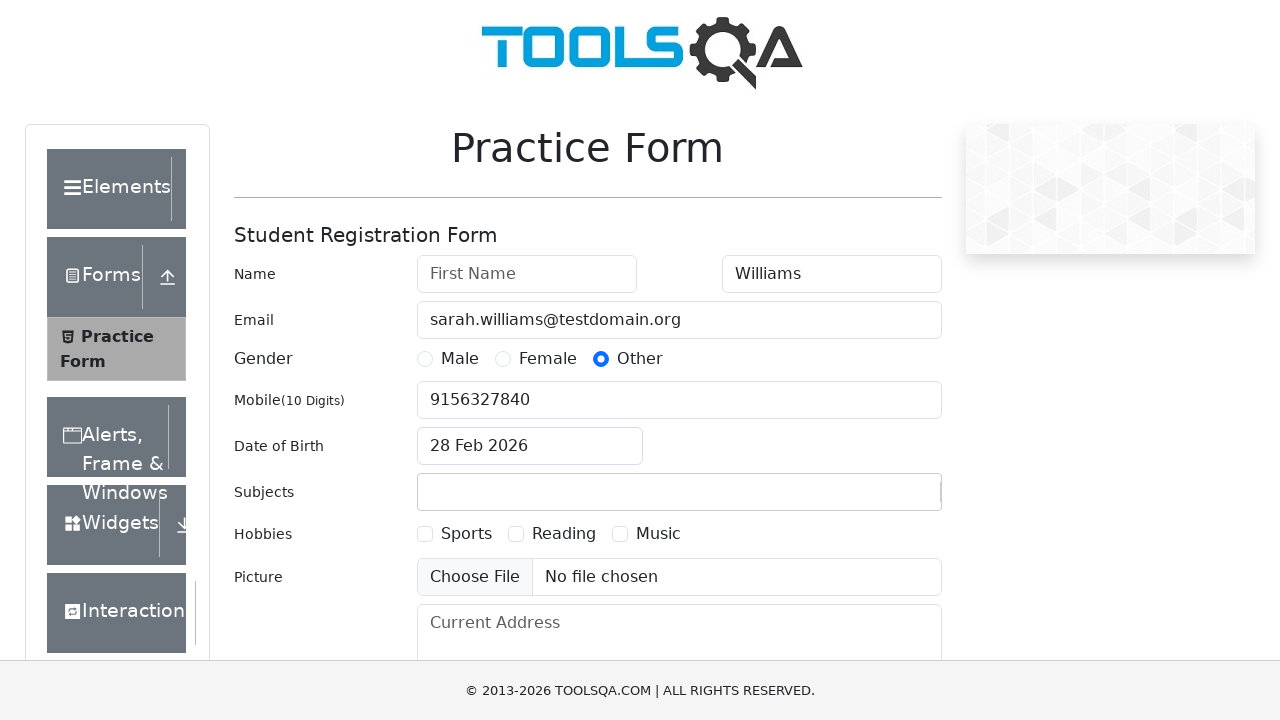

Filled subjects field with 'Maths' on #subjectsInput
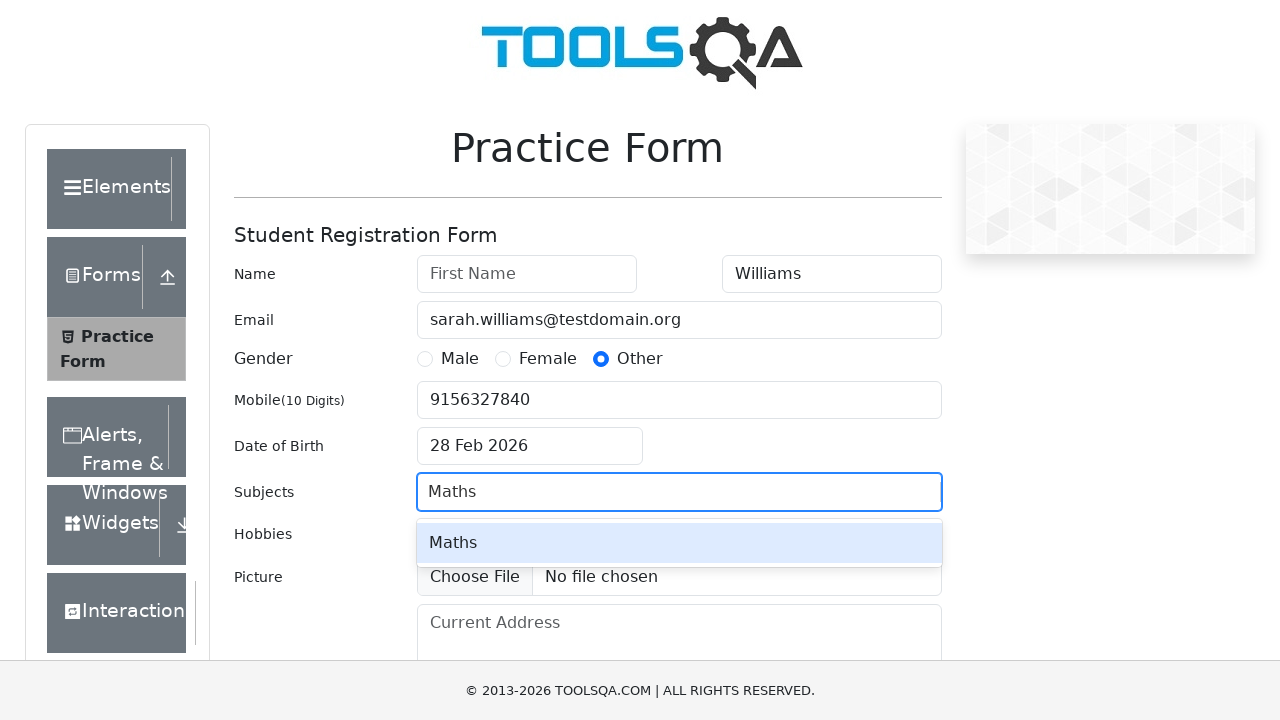

Confirmed subject selection
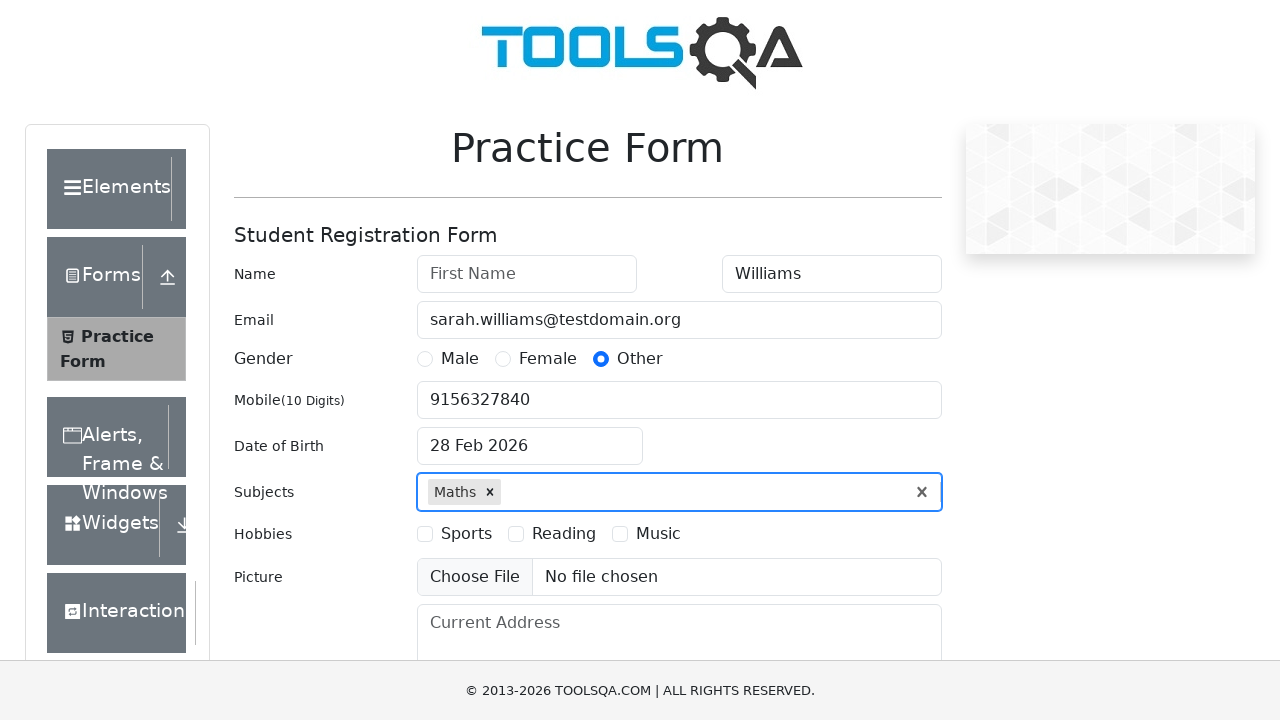

Selected 'Reading' hobby checkbox at (564, 534) on //label[contains(text(), 'Reading')]
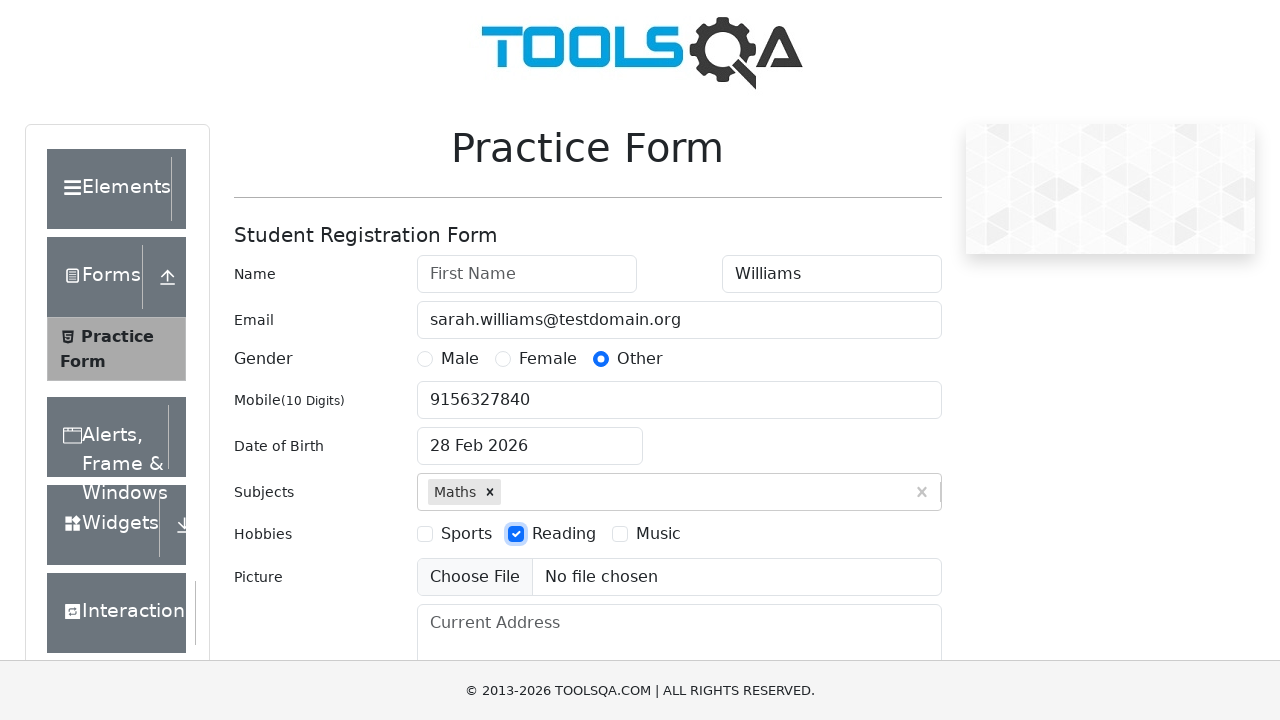

Filled current address field with '1600 Pennsylvania Avenue NW, Washington, DC 20500' on #currentAddress
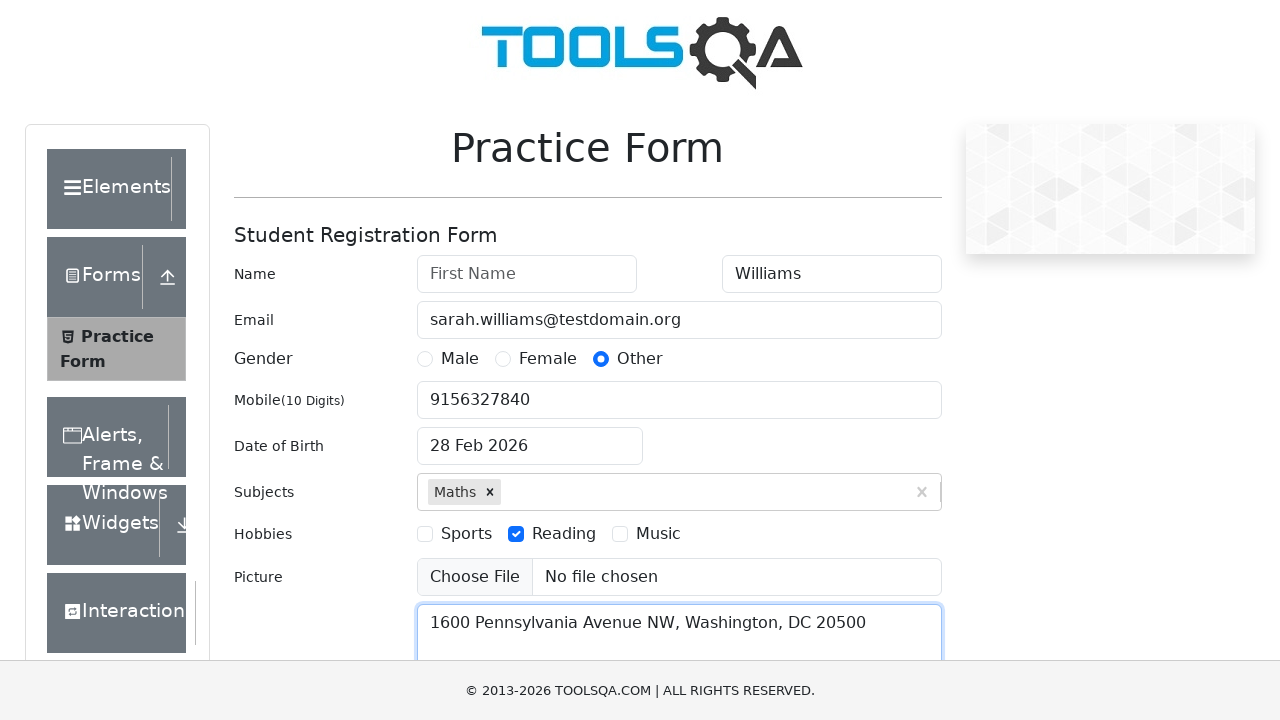

Typed state 'Haryana' in state input field on #state input
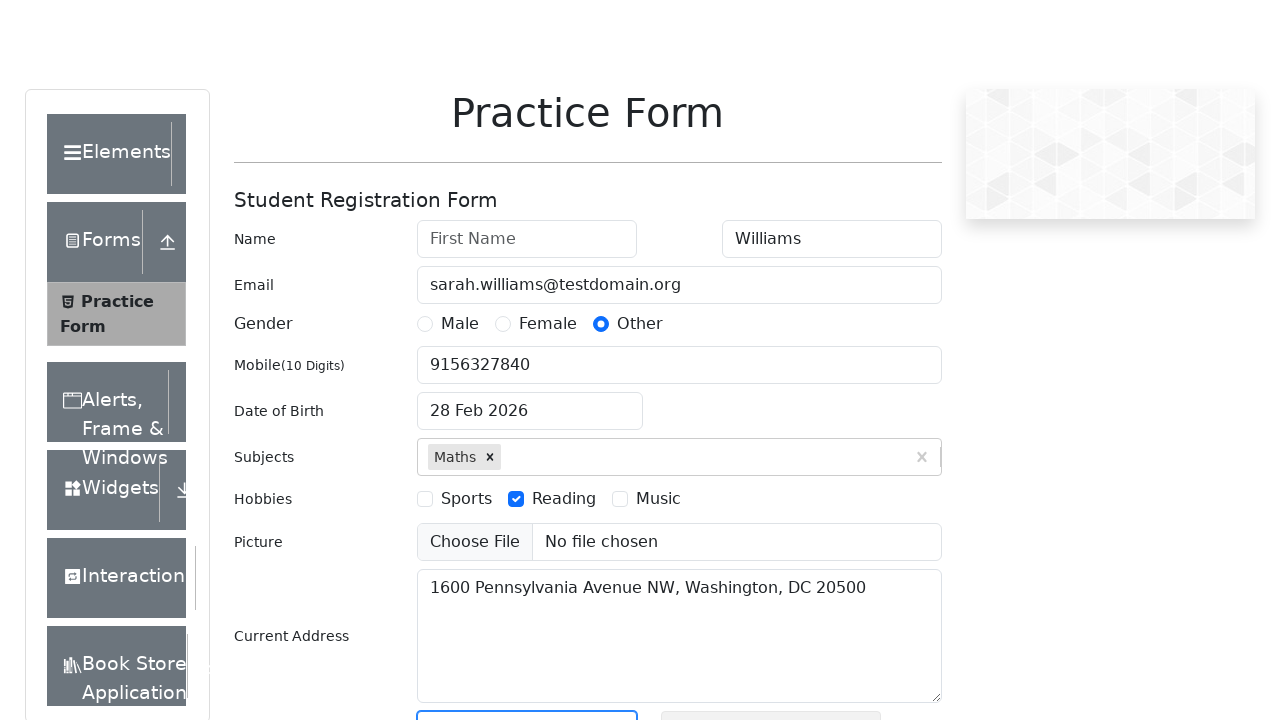

Confirmed state selection 'Haryana'
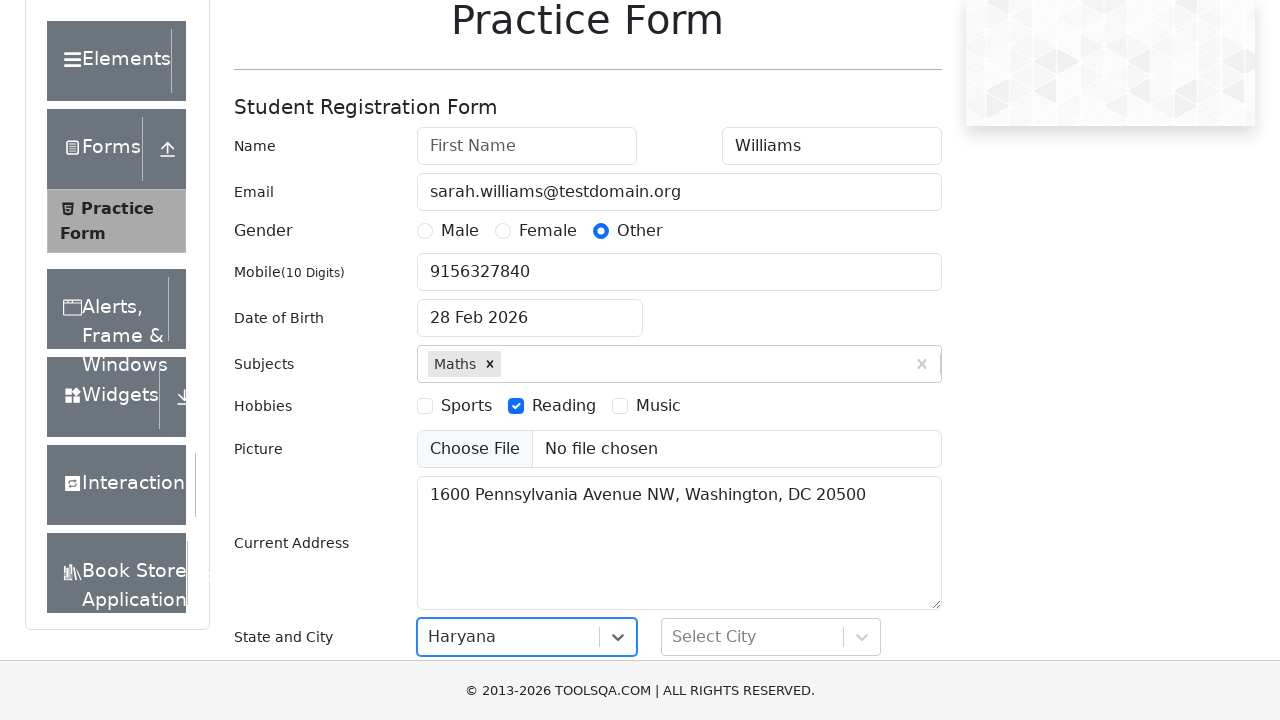

Typed city 'Panipat' in city input field on #city input
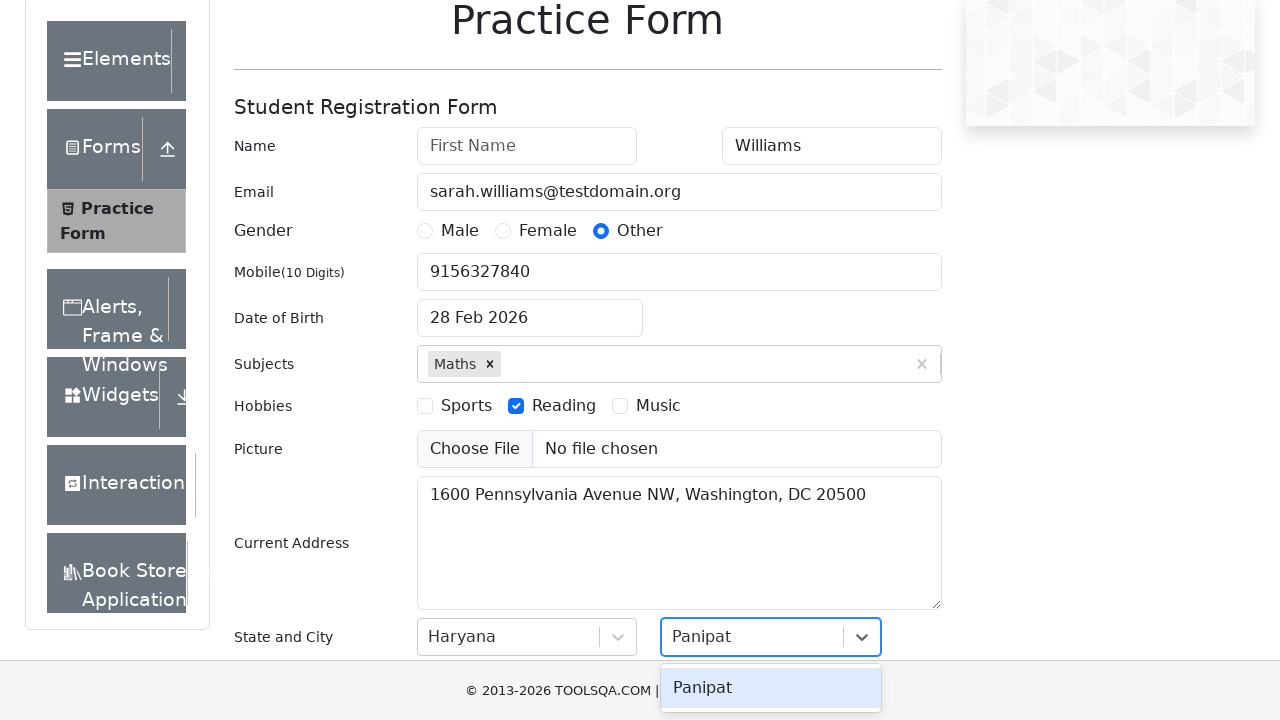

Confirmed city selection 'Panipat'
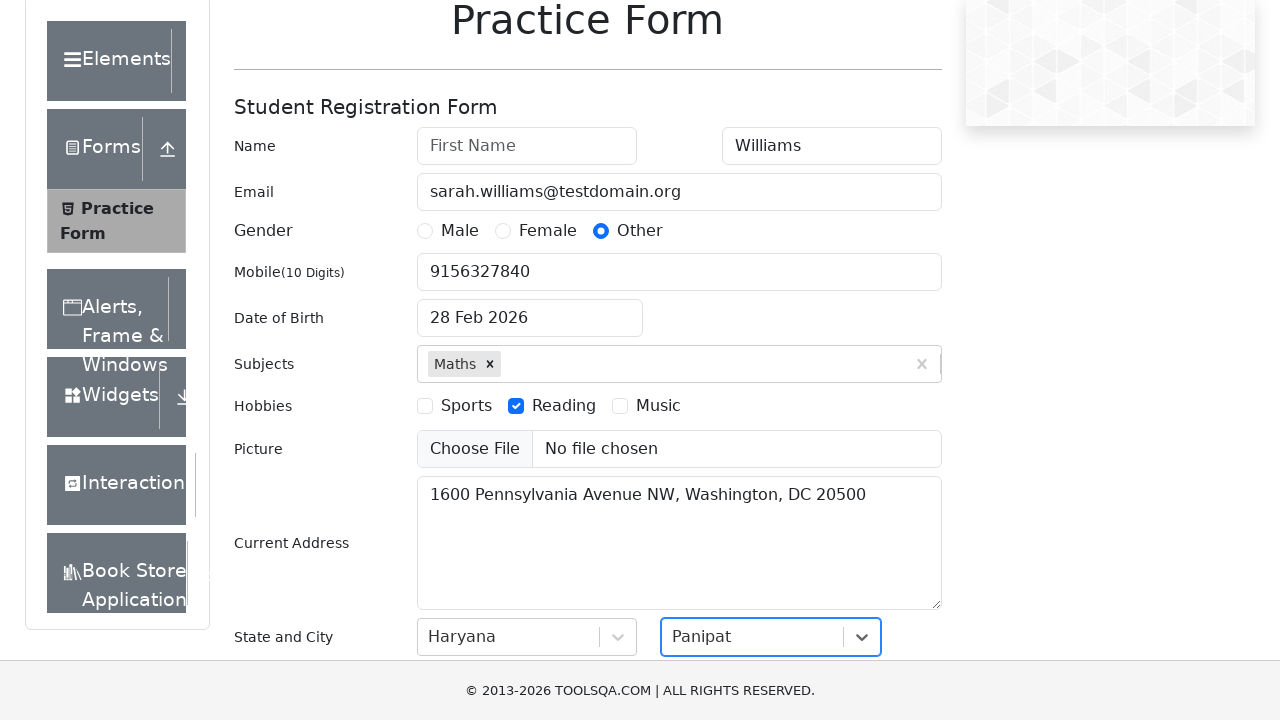

Clicked submit button to submit form with missing first name field at (885, 499) on #submit
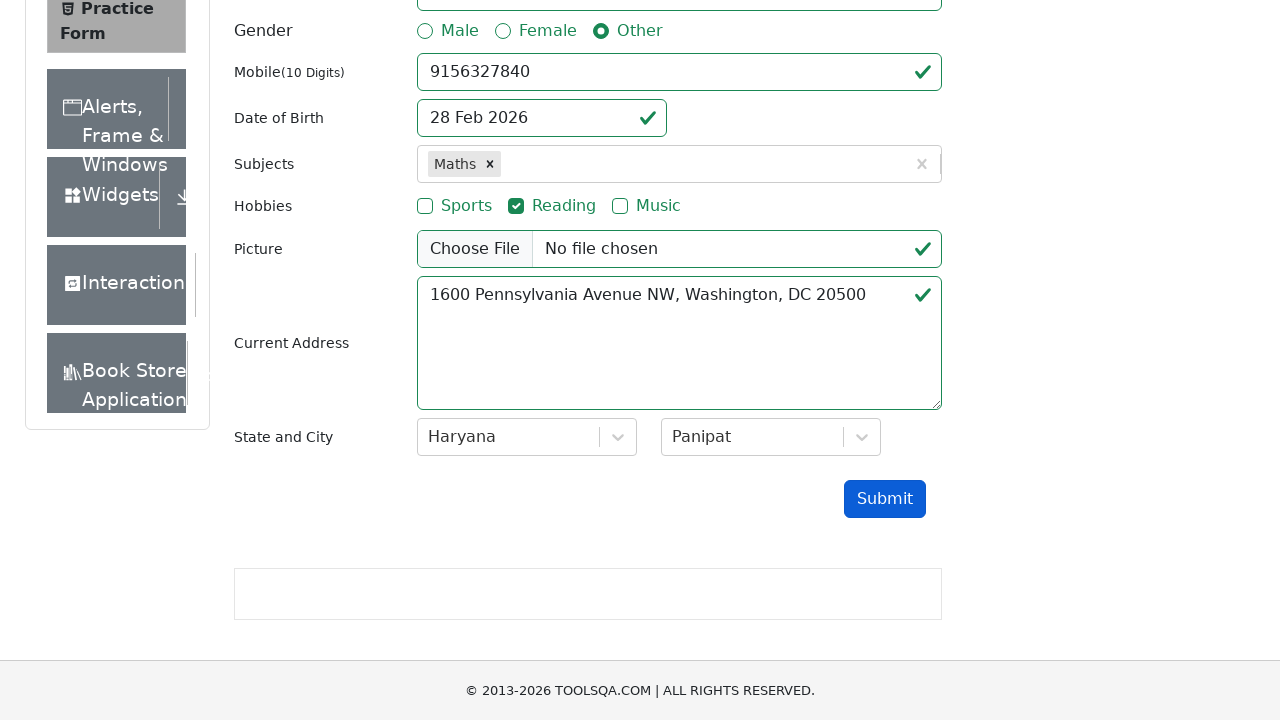

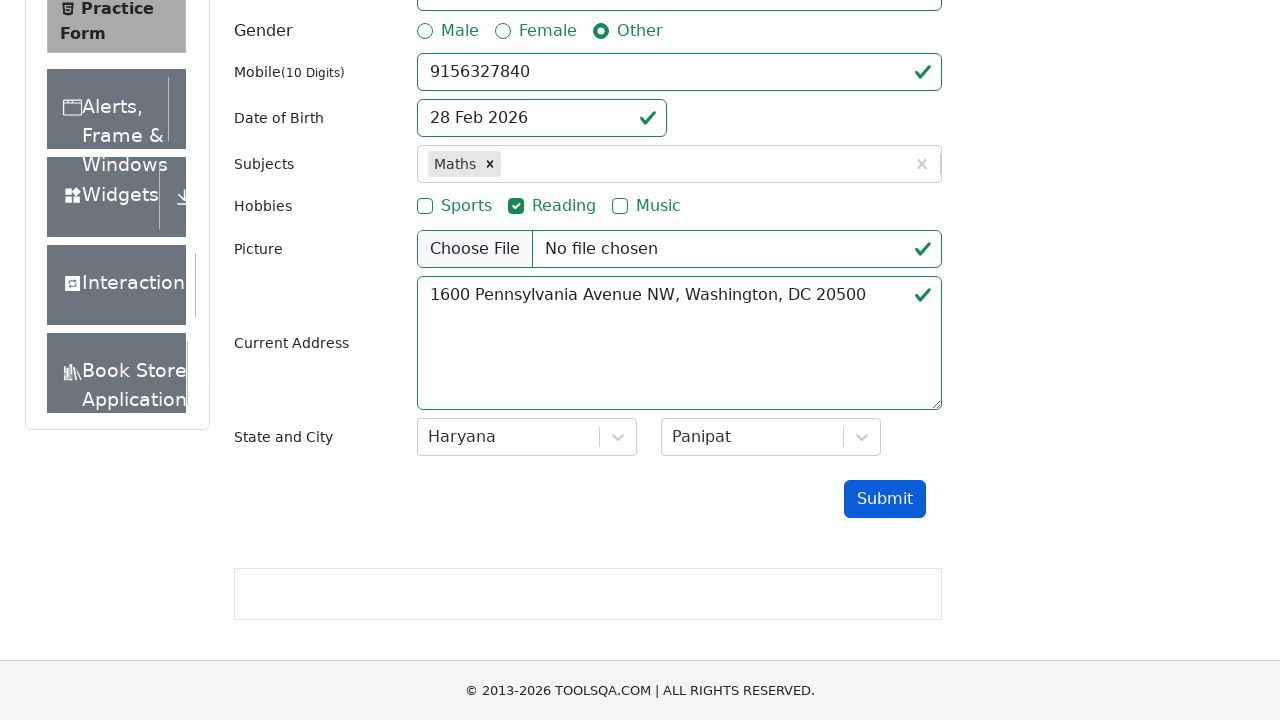